Tests iframe interaction by switching between nested frames, filling text fields and selecting dropdown options

Starting URL: https://www.hyrtutorials.com/p/frames-practice.html

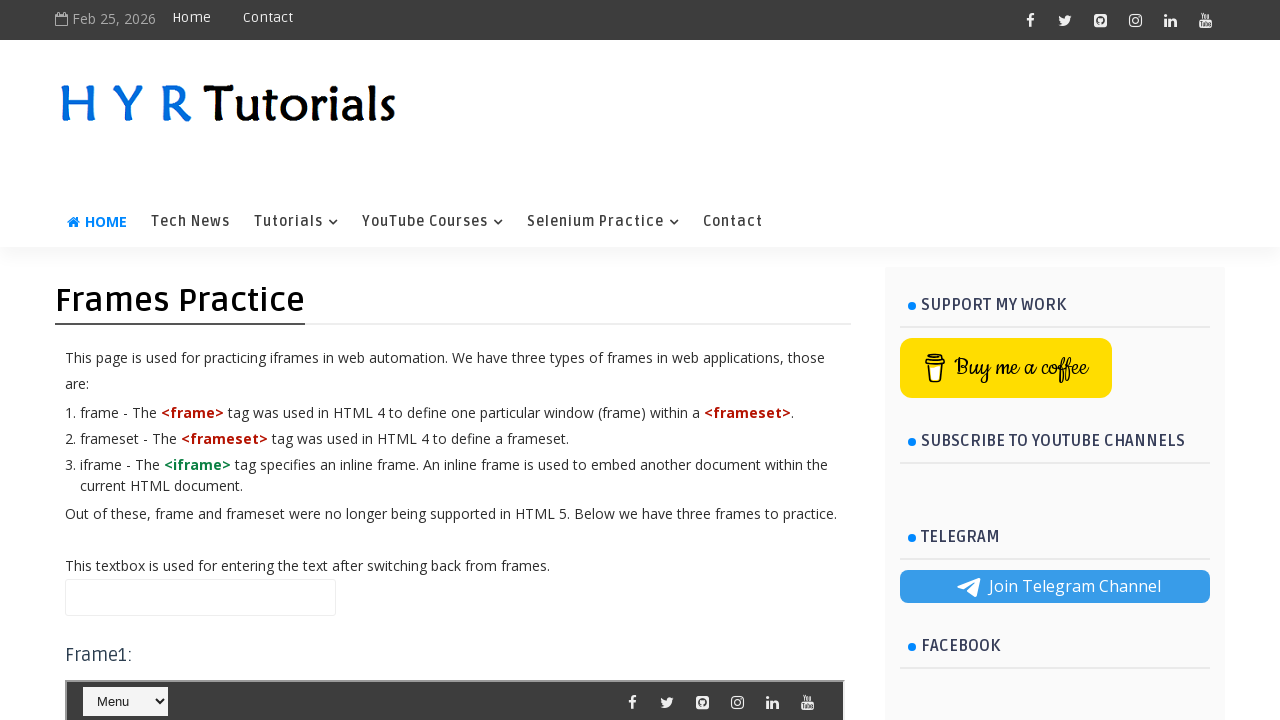

Filled main page text field with 'Hello' on #name
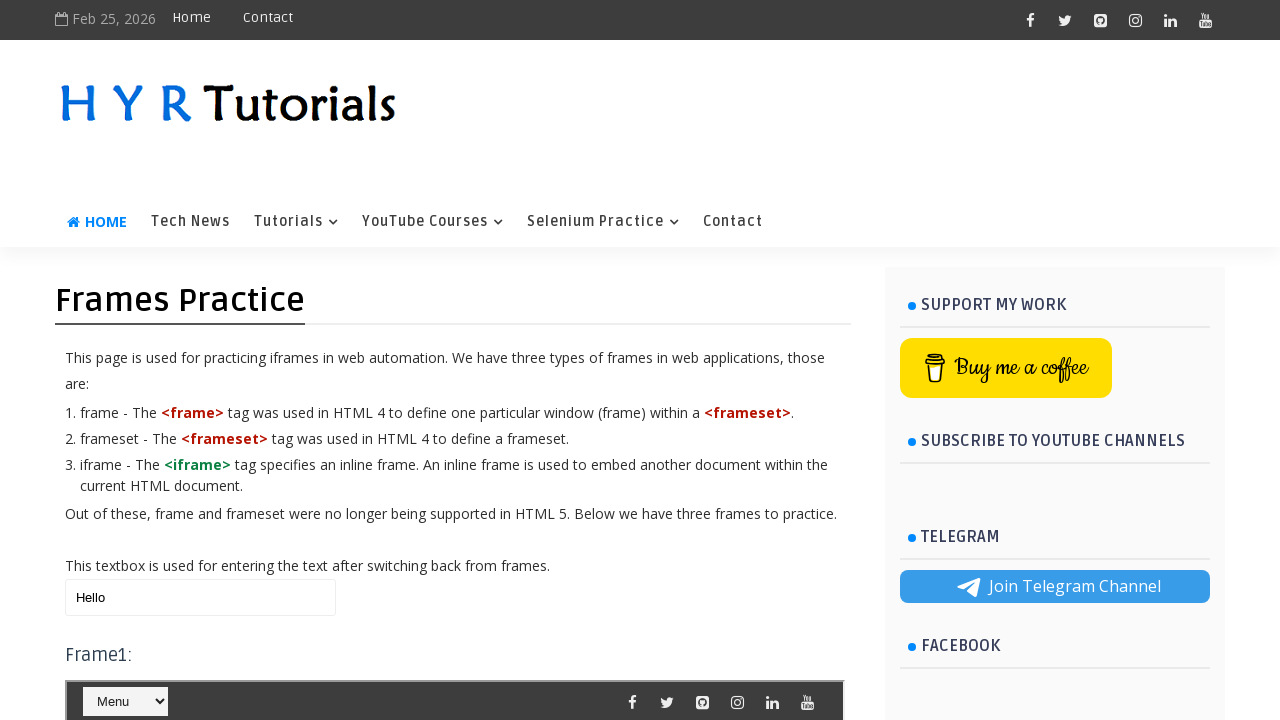

Located frame3 iframe element
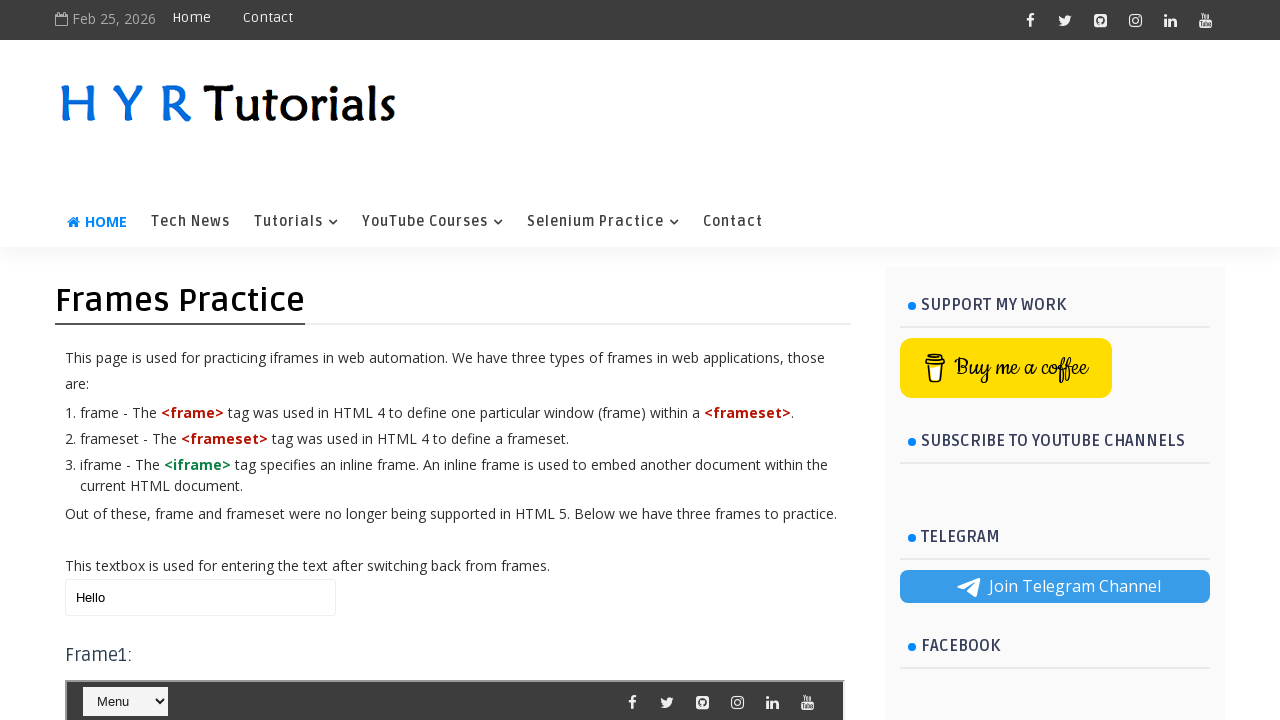

Located nested frame1 inside frame3
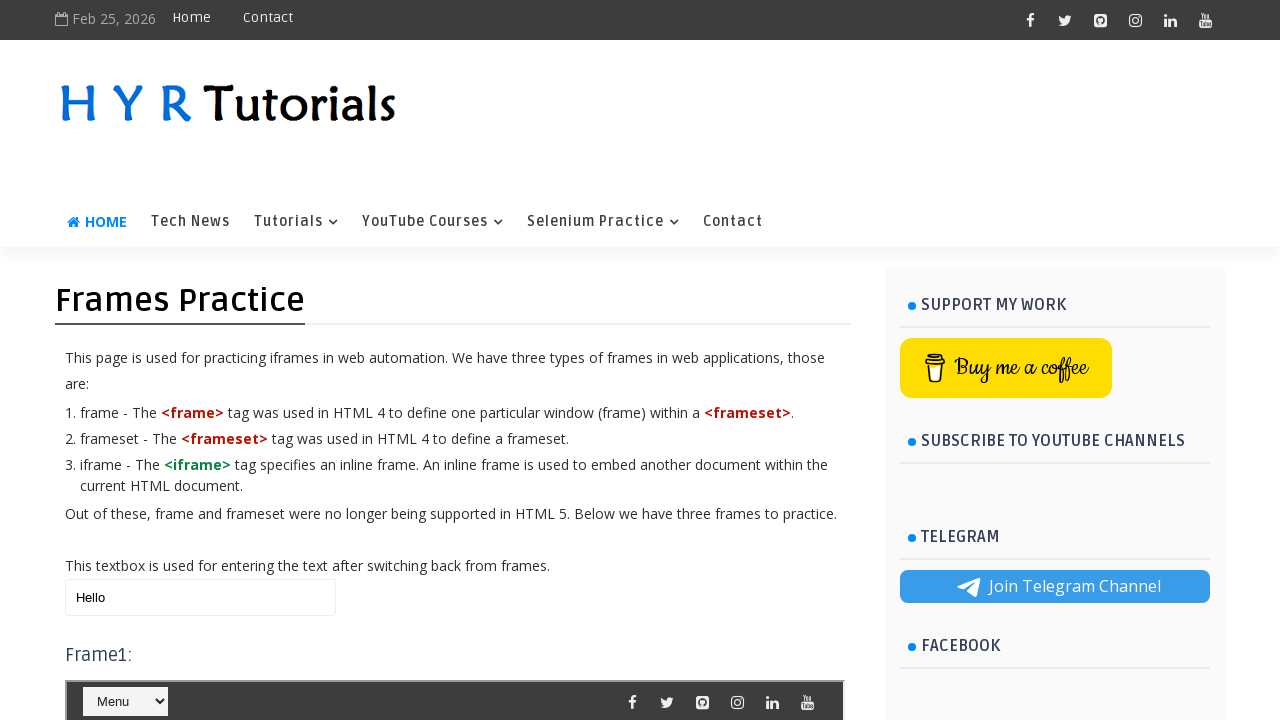

Selected 'Tech News' from dropdown in nested frame1 on iframe[id='frm3'] >> internal:control=enter-frame >> iframe[id='frm1'] >> intern
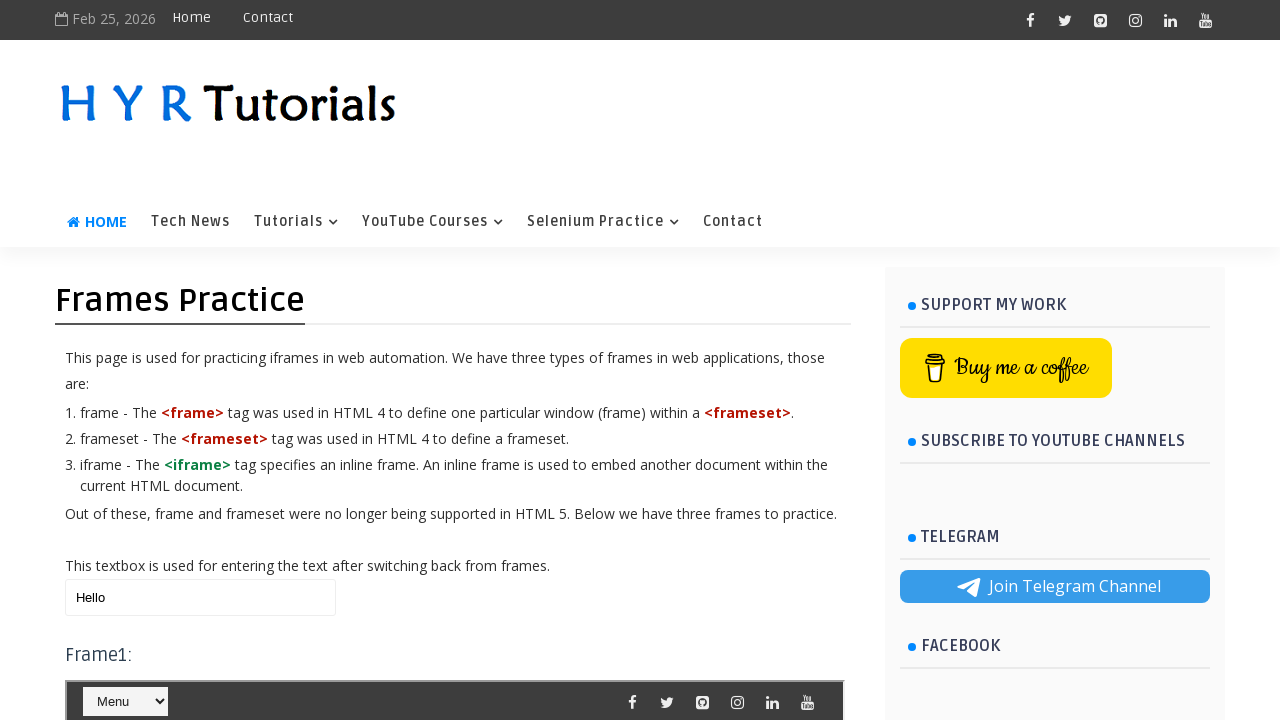

Filled text field in frame3 with 'frame3' on iframe[id='frm3'] >> internal:control=enter-frame >> #name
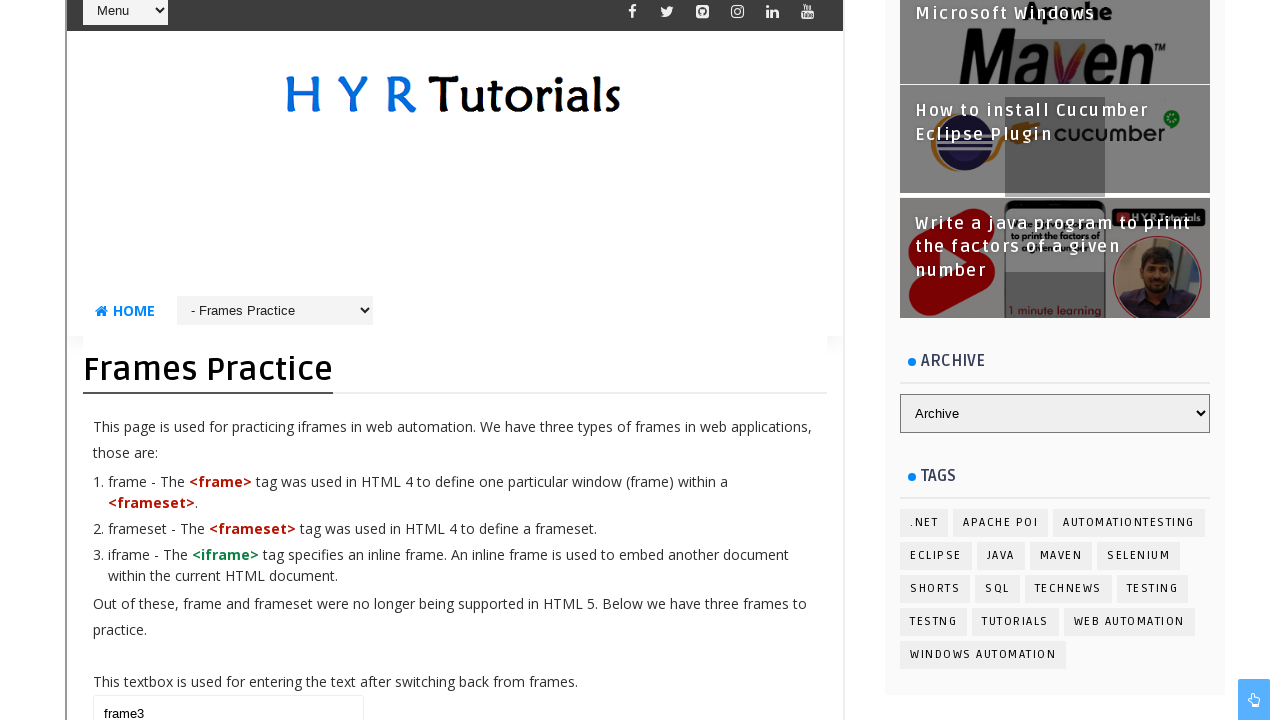

Filled main page text field with 'HelloWorld' on #name
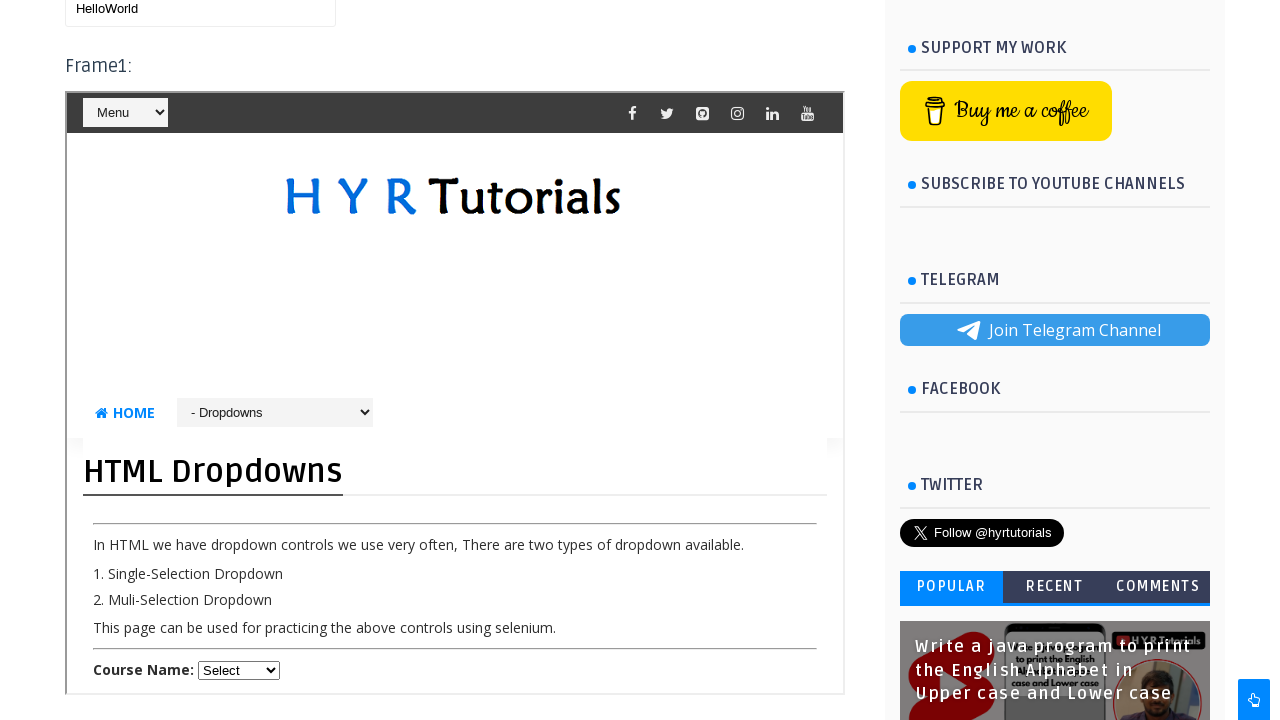

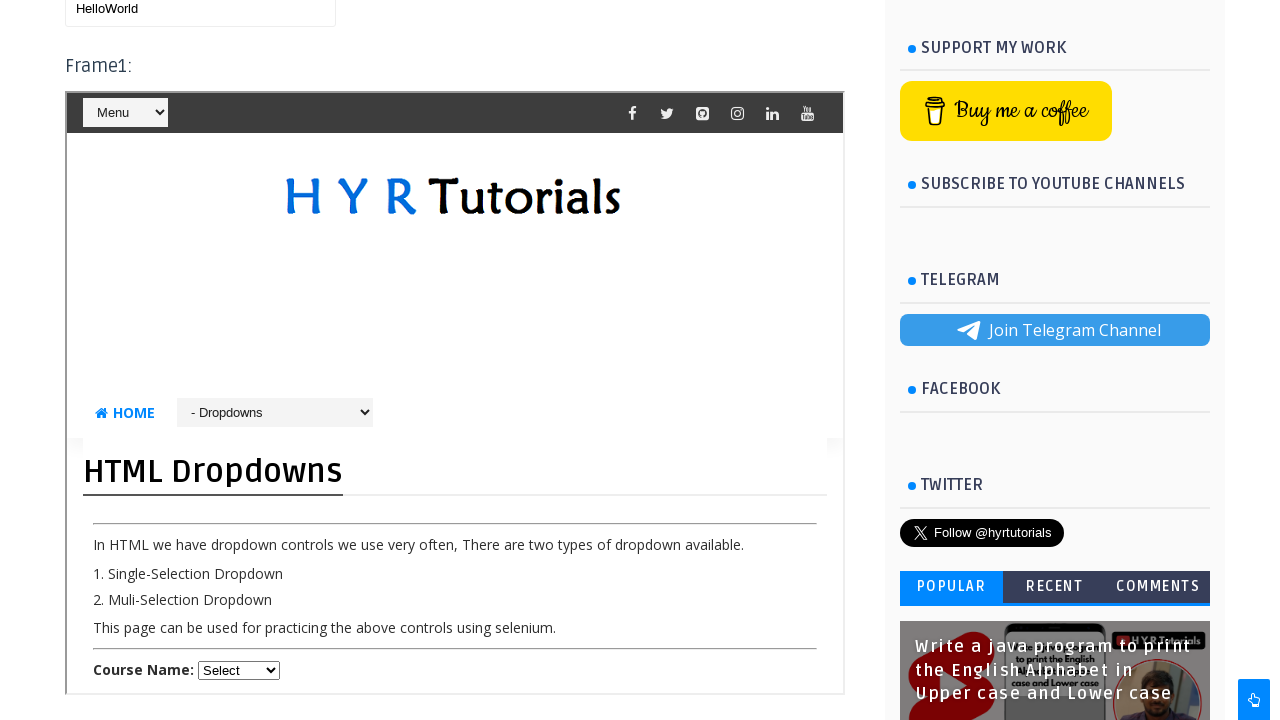